Tests selecting multiple items from a list using click and hold action

Starting URL: https://atidcollege.co.il/Xamples/ex_actions.html

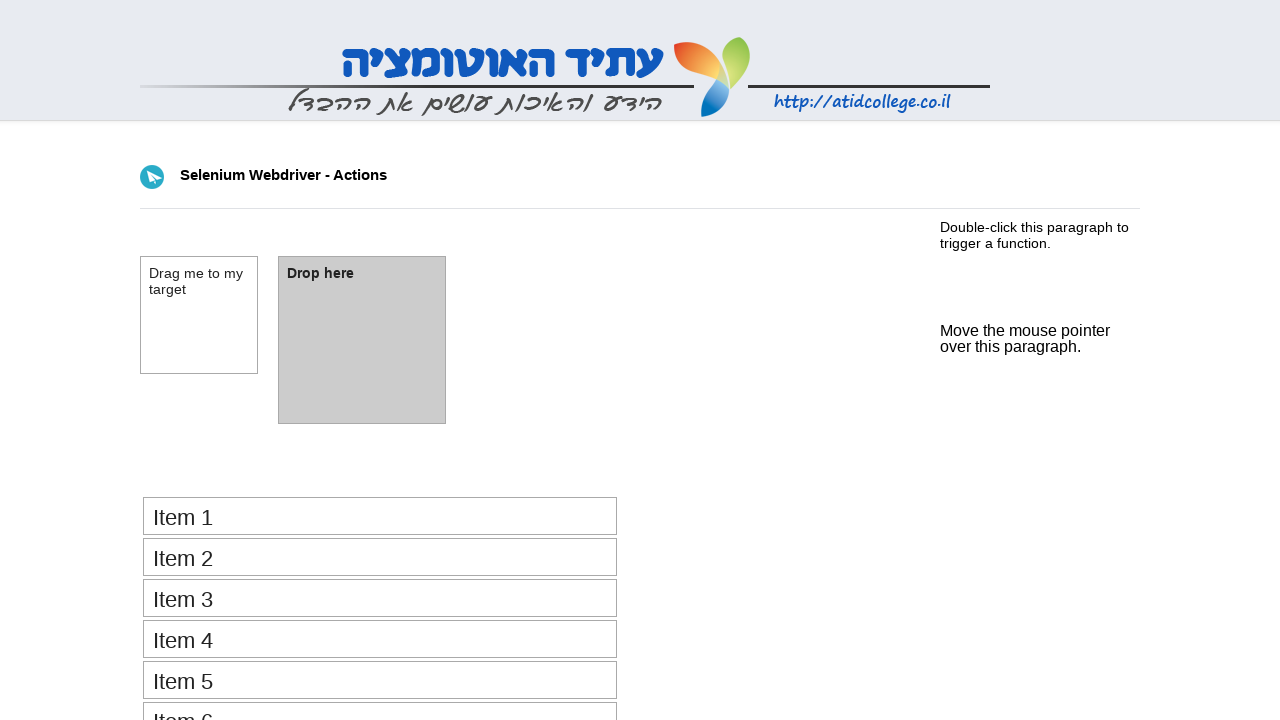

Navigated to test page with action examples
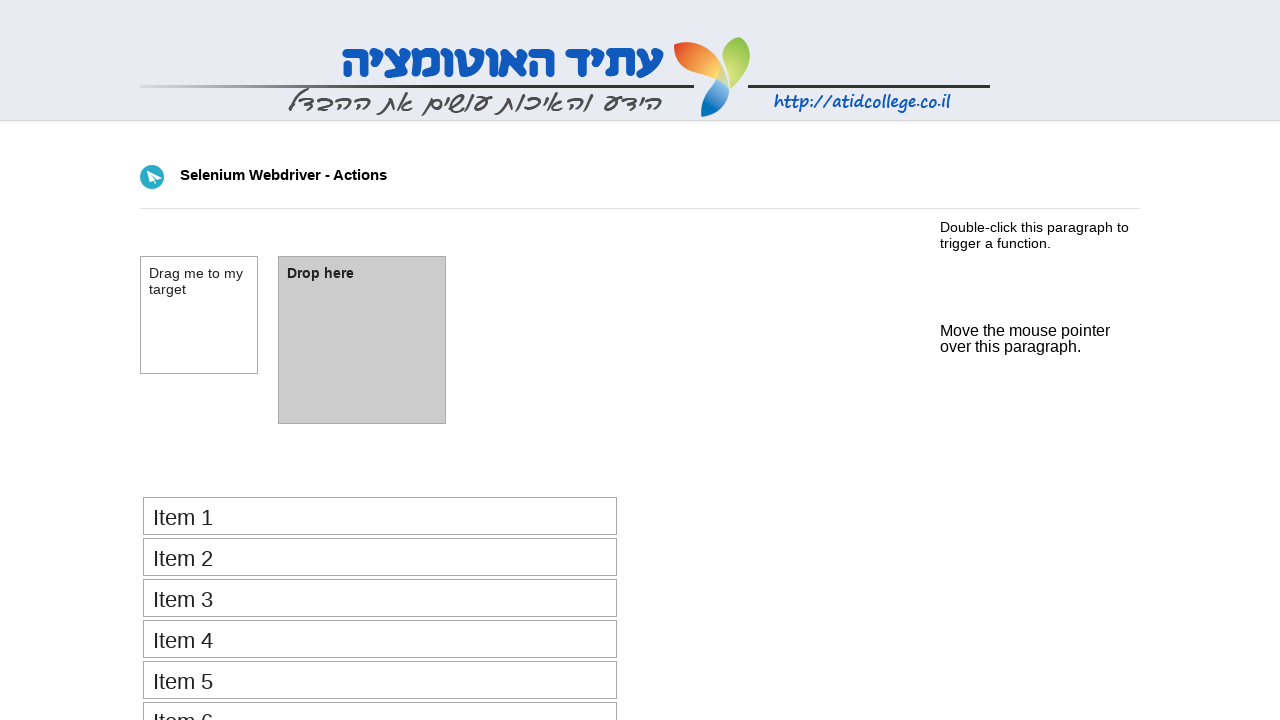

Located list items with selector //ol[@id='select_items']/li
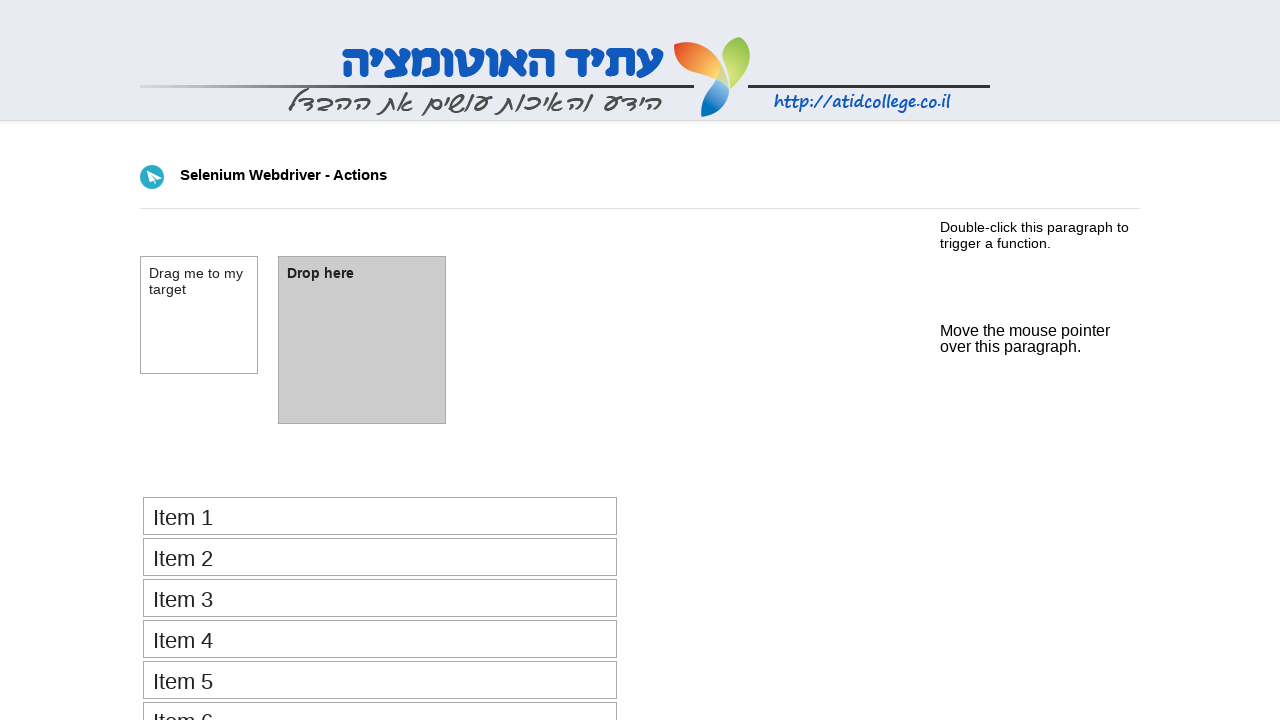

Clicked on second list item at (380, 557) on xpath=//ol[@id='select_items']/li >> nth=1
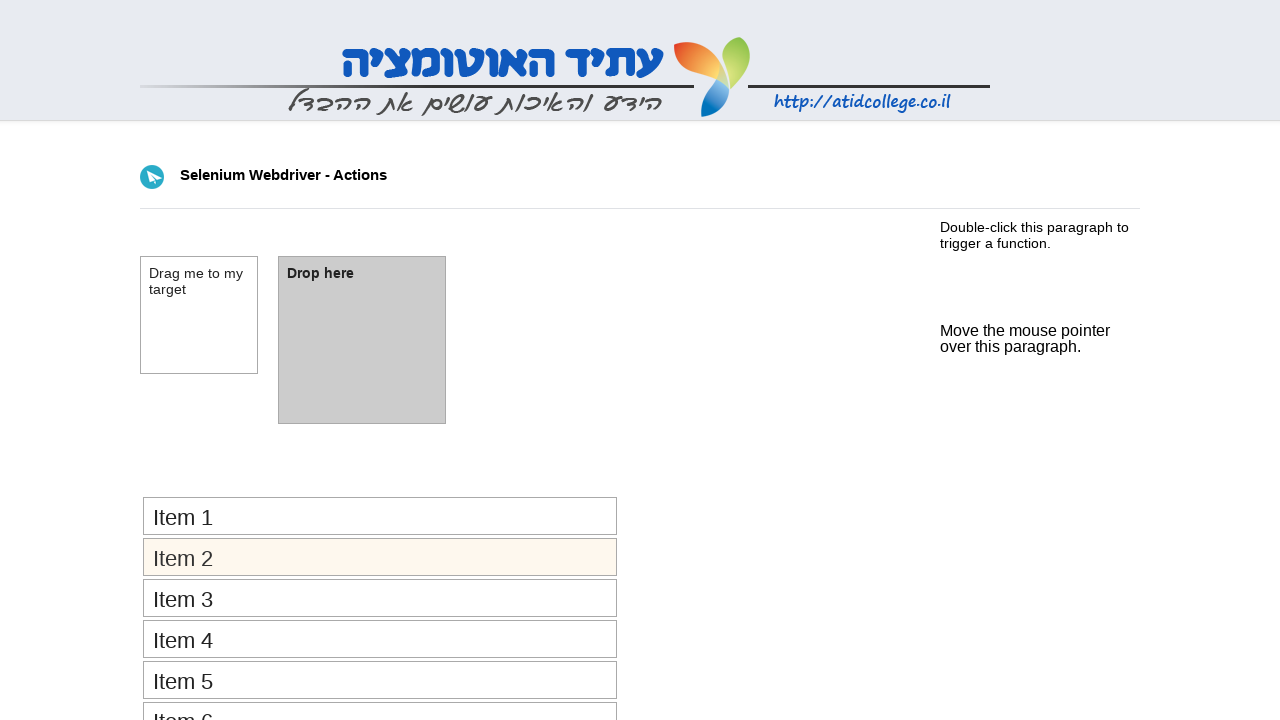

Pressed and held Shift key
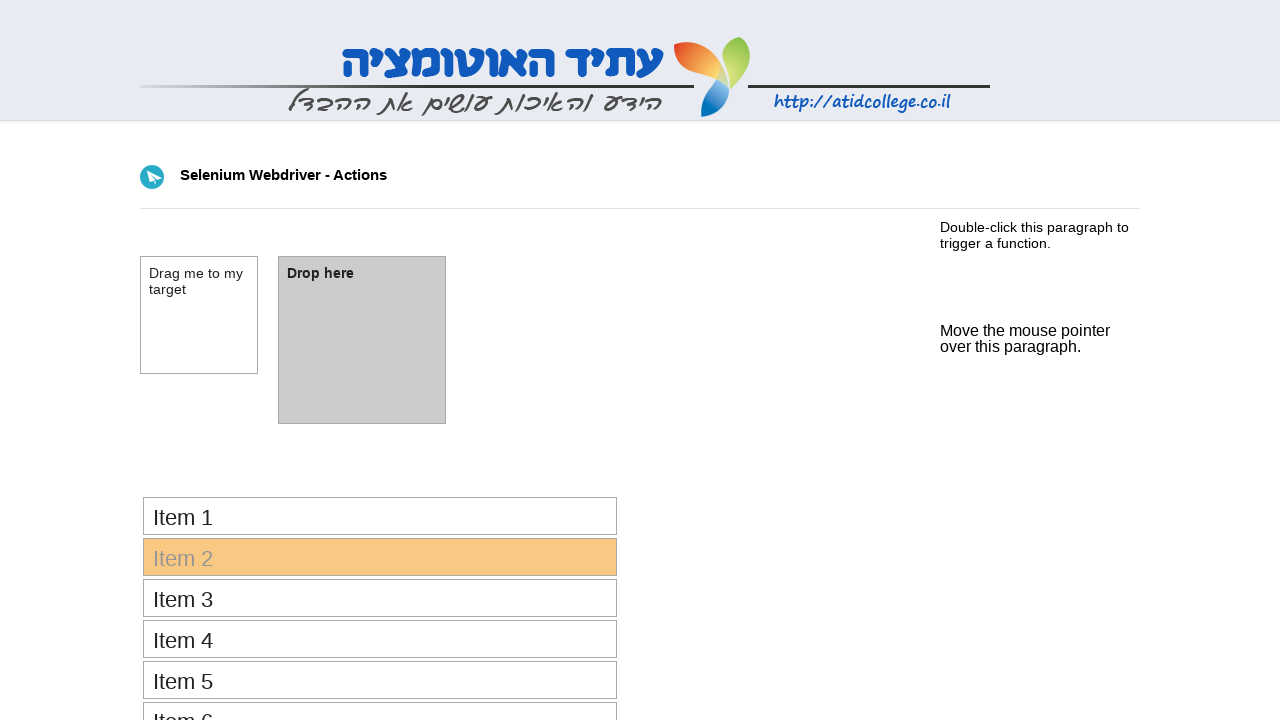

Clicked on third list item while holding Shift to select multiple items at (380, 598) on xpath=//ol[@id='select_items']/li >> nth=2
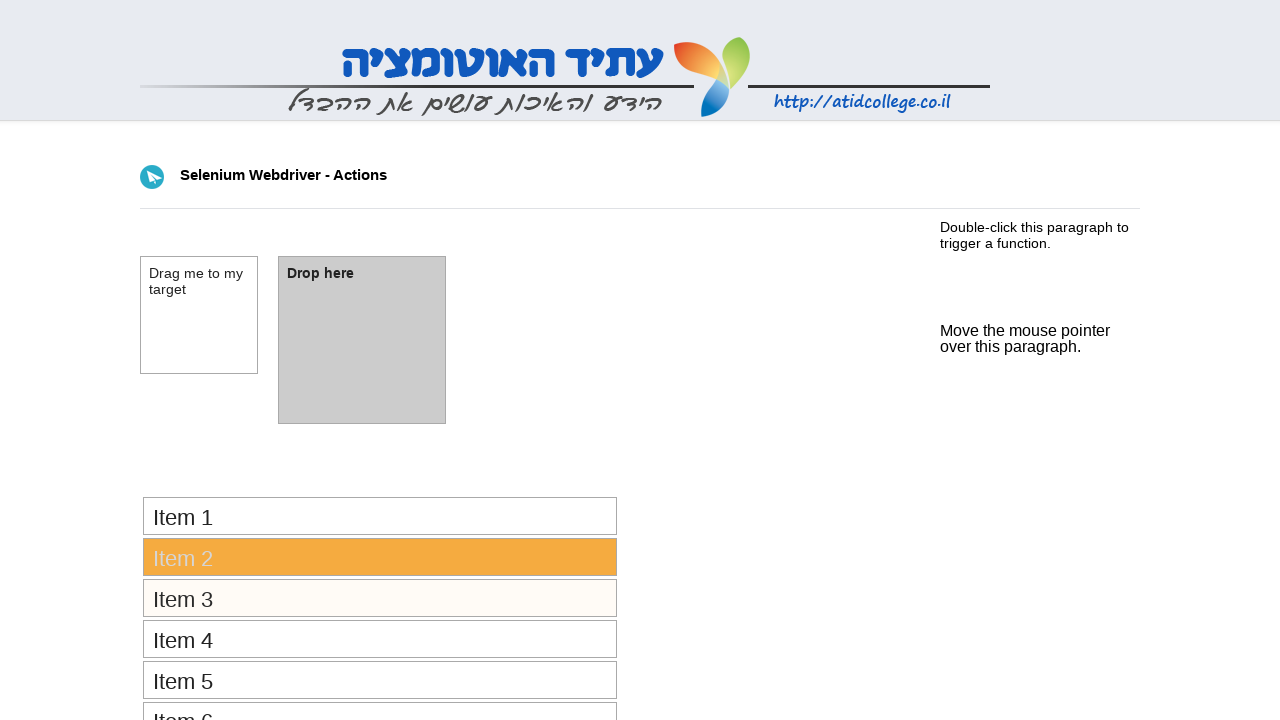

Released Shift key
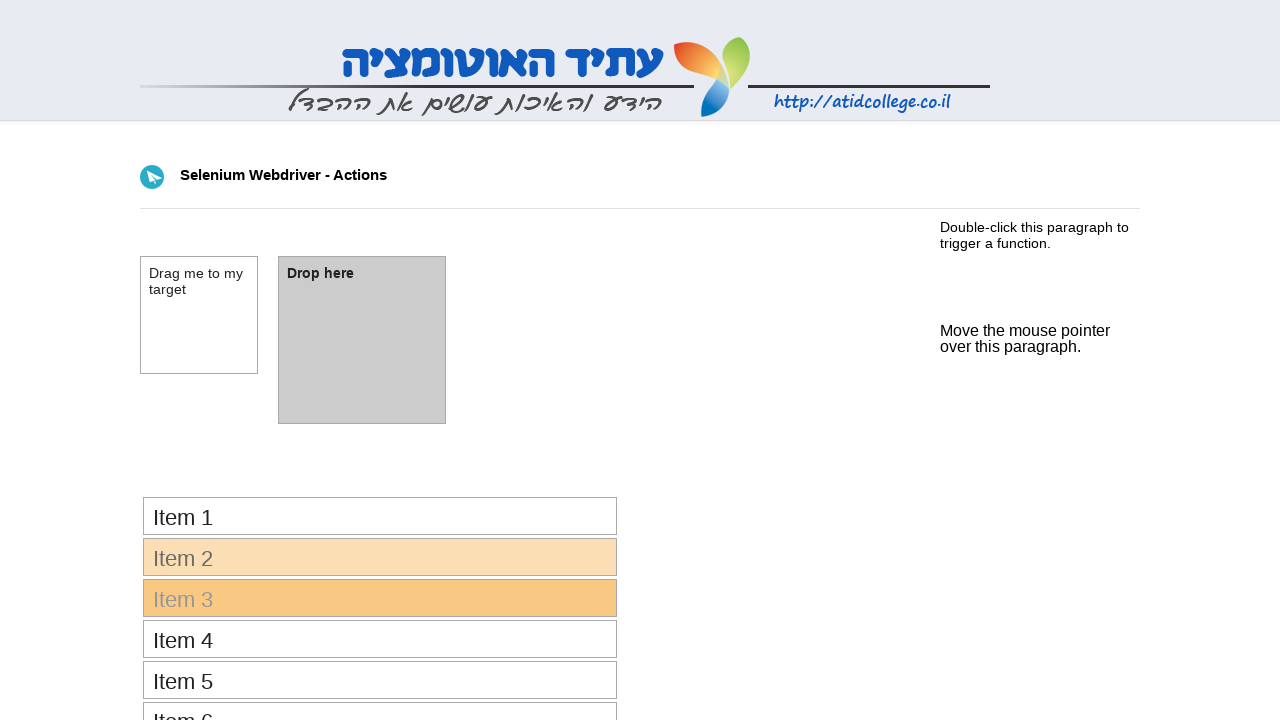

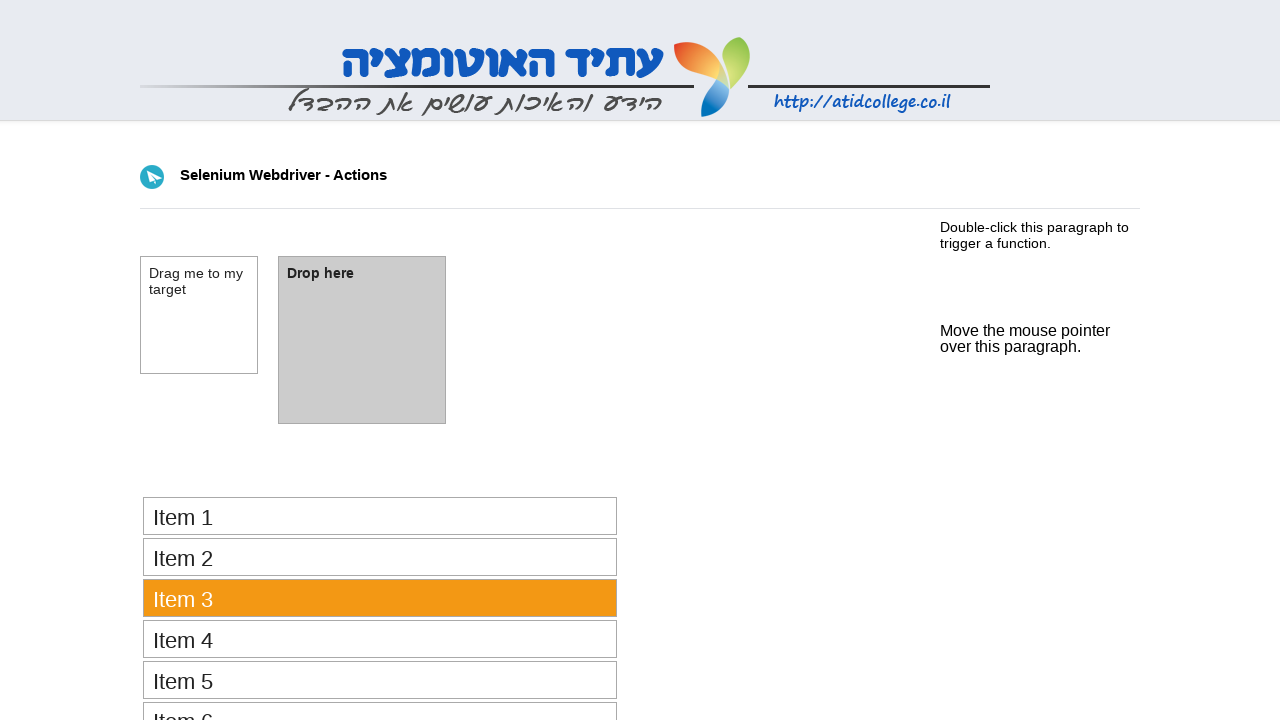